Tests HTML table functionality by scrolling to a table, extracting data from rows, verifying row count is less than 10, and checking that Automation Testing Architect salary exceeds $110,000

Starting URL: https://ultimateqa.com/simple-html-elements-for-automation/

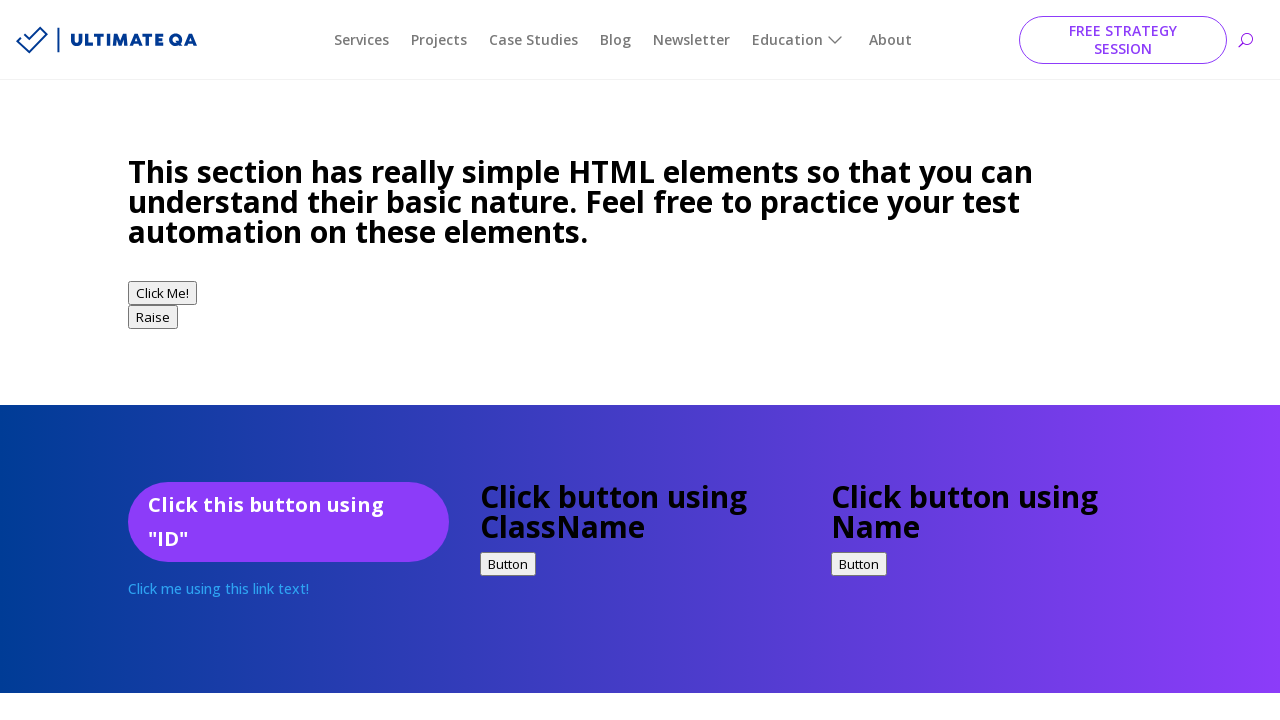

Scrolled to 'HTML Table with no id' heading
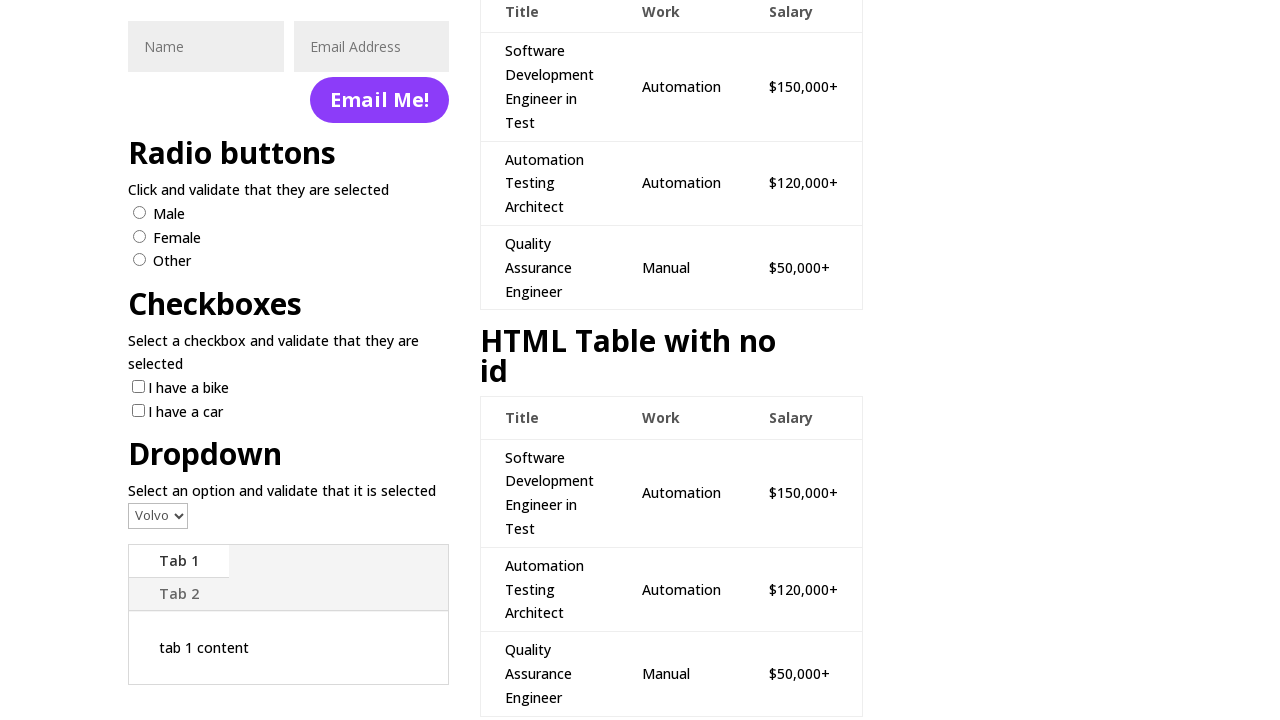

Retrieved all table rows from tbody
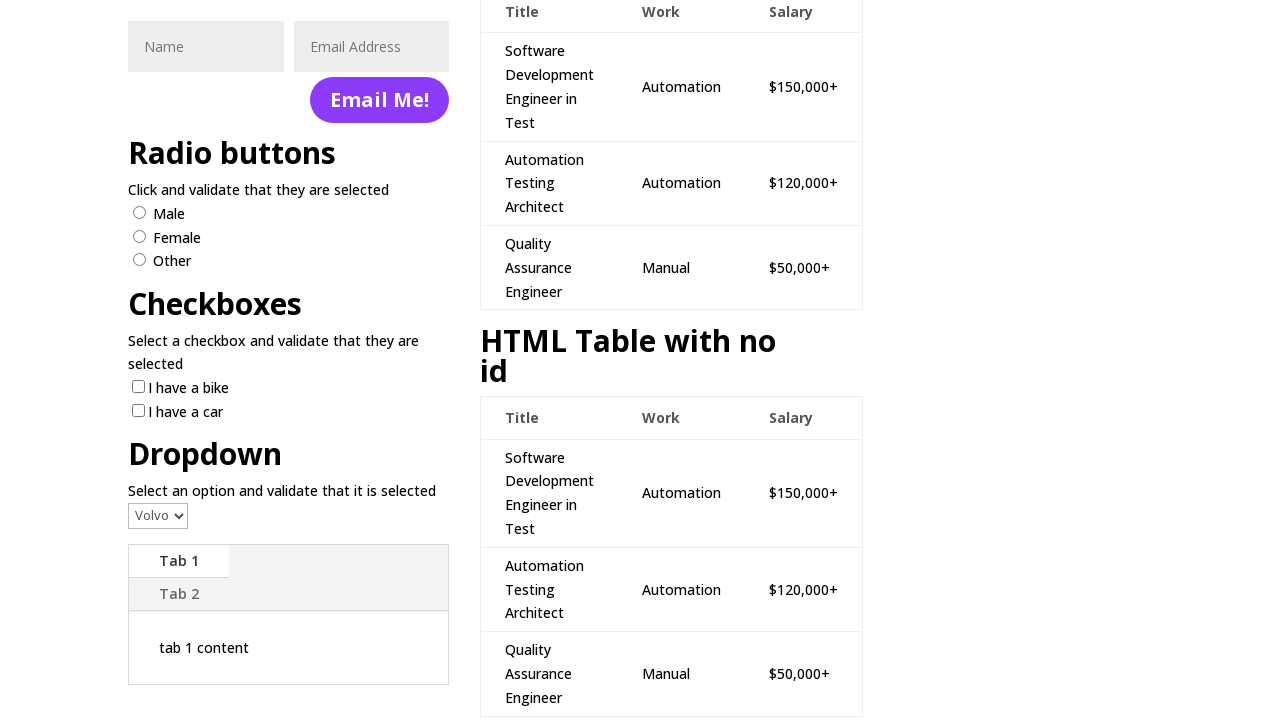

Verified table has 8 rows, which is less than 10
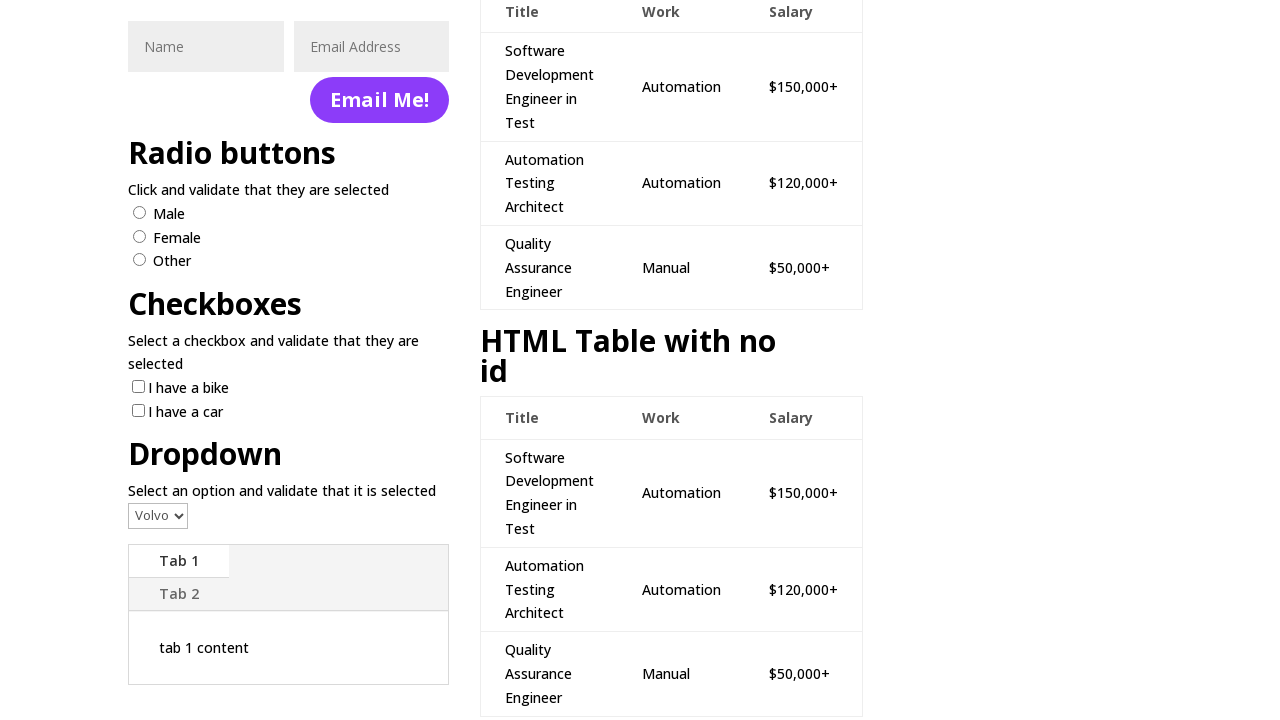

Retrieved Automation Testing Architect salary: $120,000+
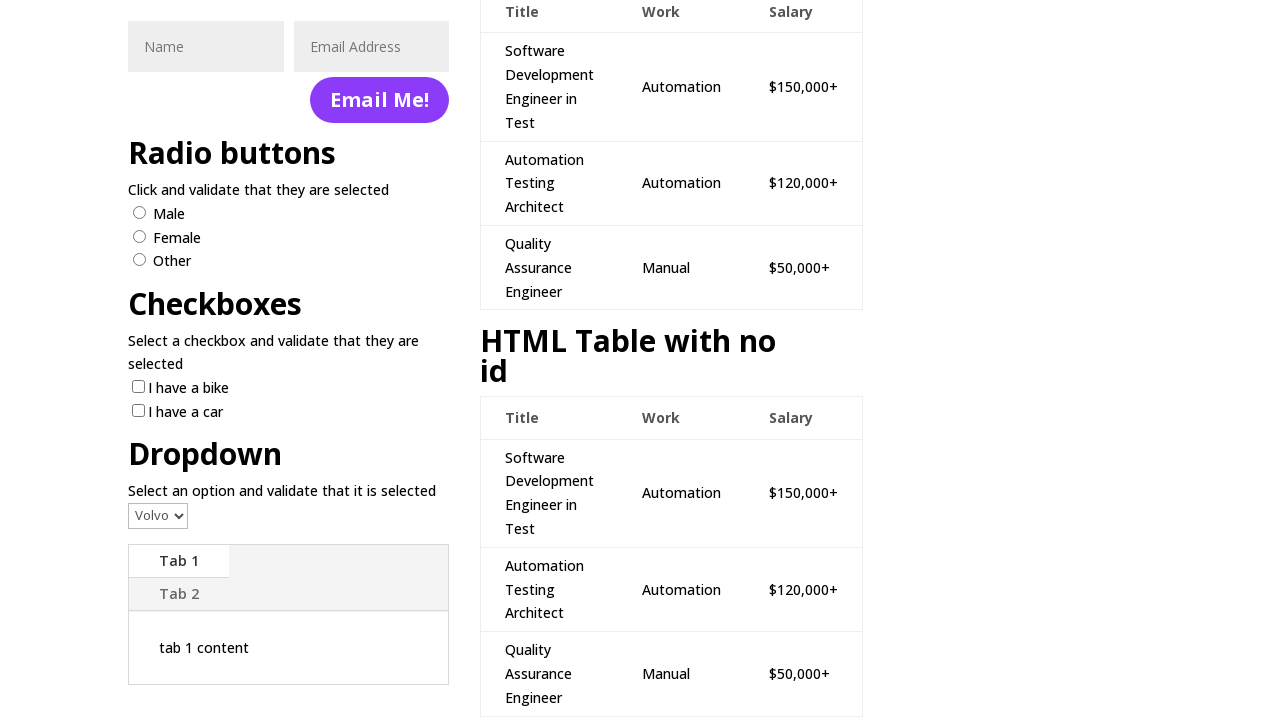

Verified Automation Testing Architect salary of $120000 exceeds $110000
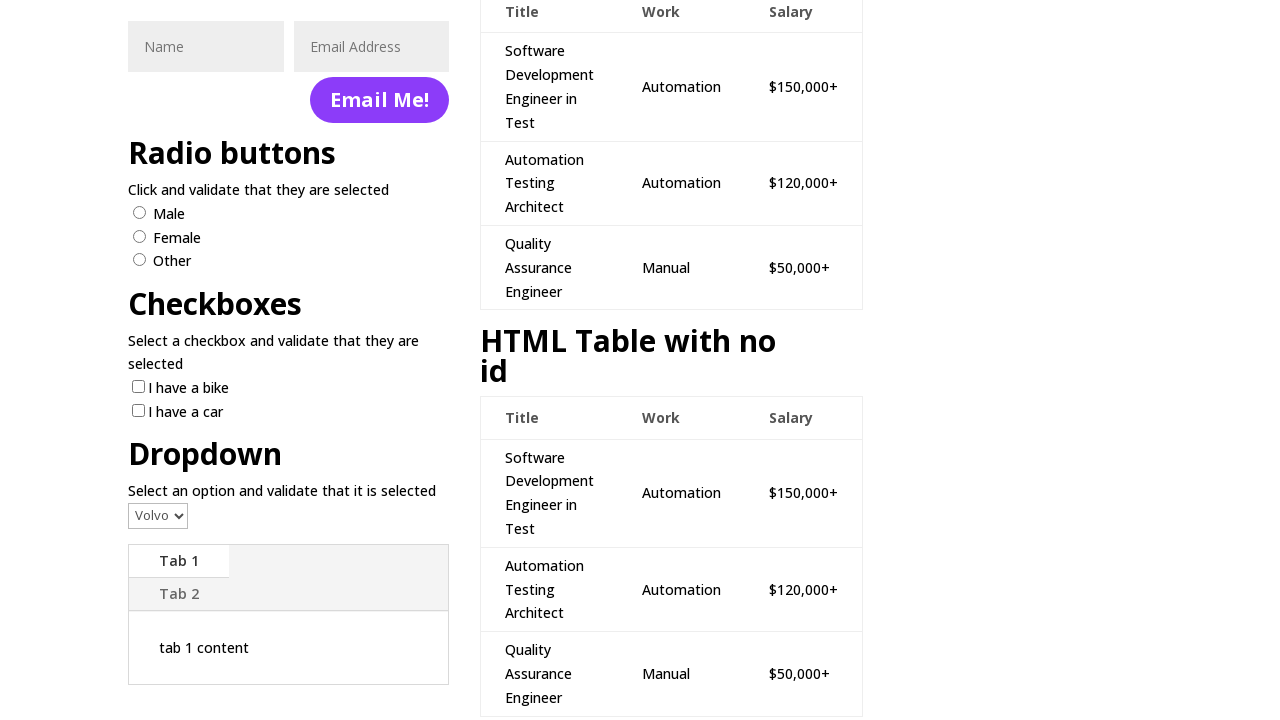

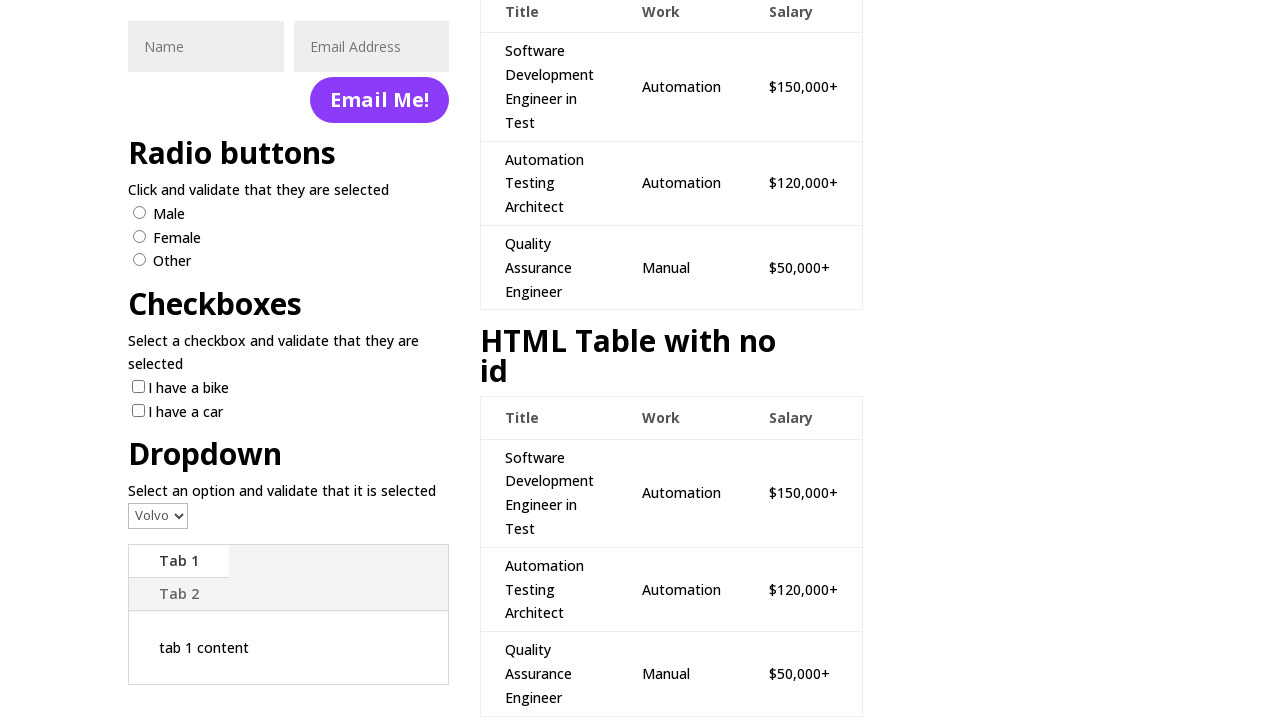